Tests radio button functionality by selecting different color options and verifying selection behavior

Starting URL: https://practice.expandtesting.com/radio-buttons

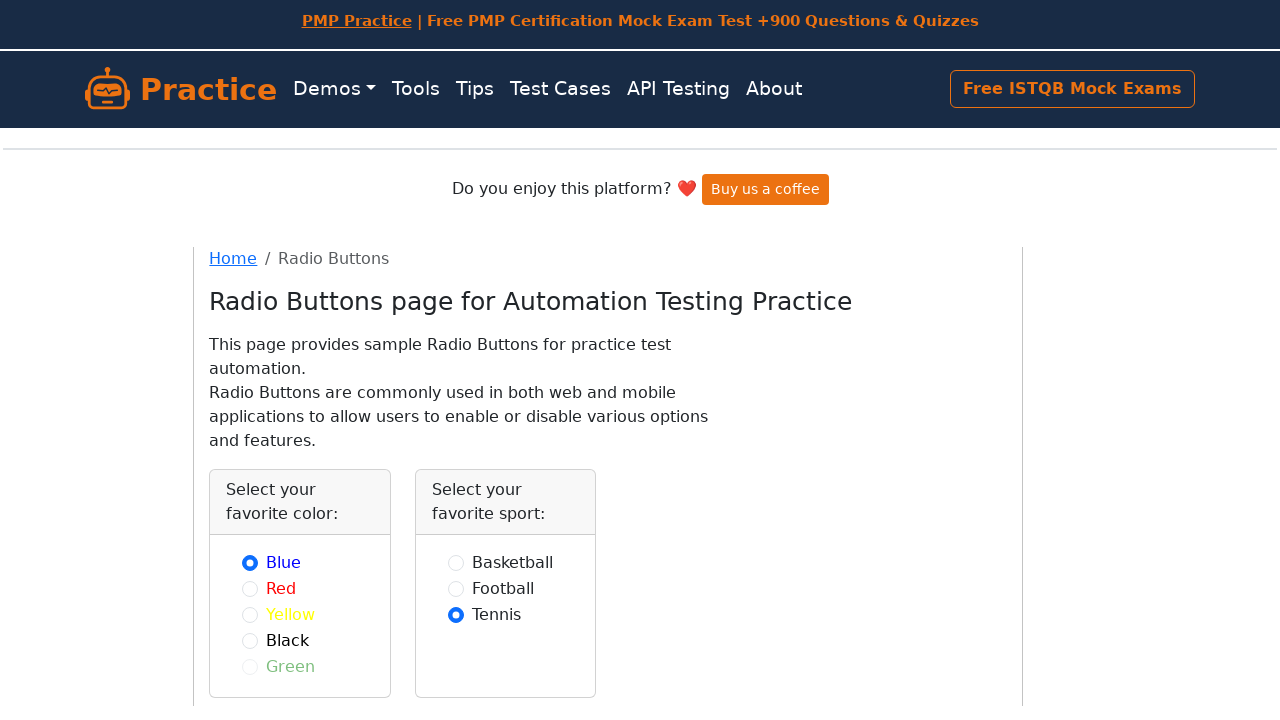

Clicked blue radio button at (250, 562) on #blue
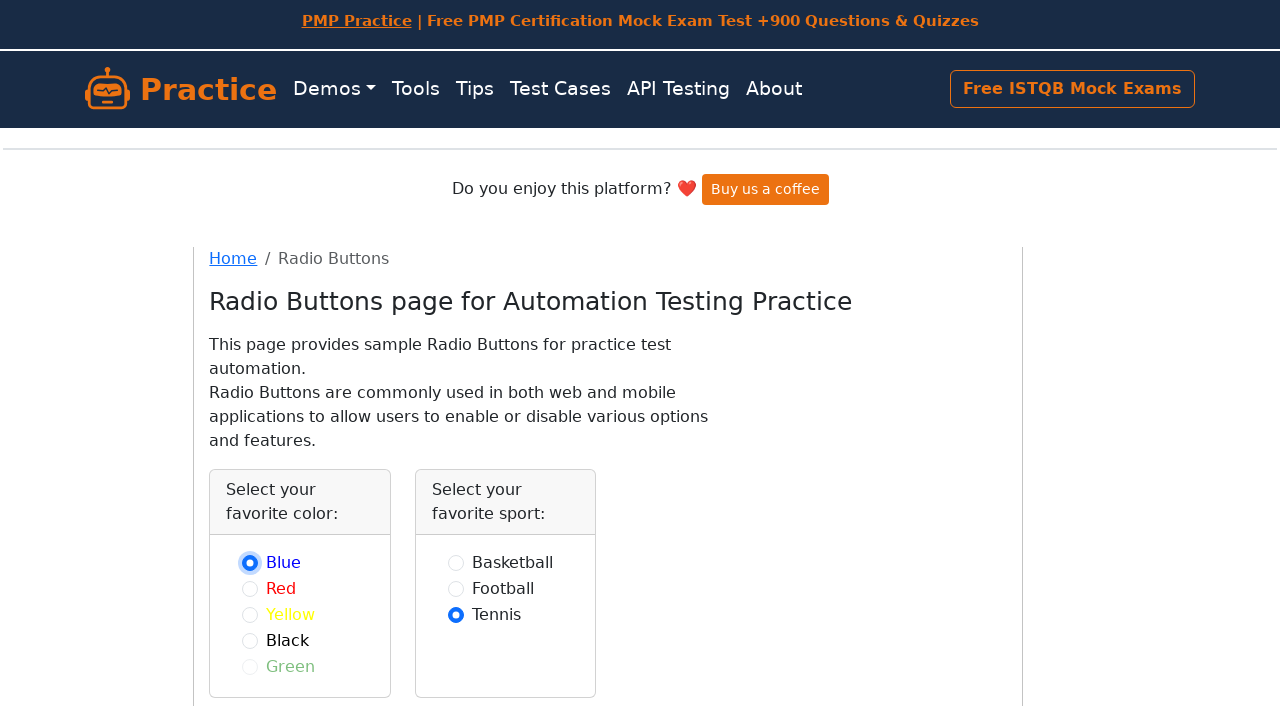

Verified blue radio button is selected
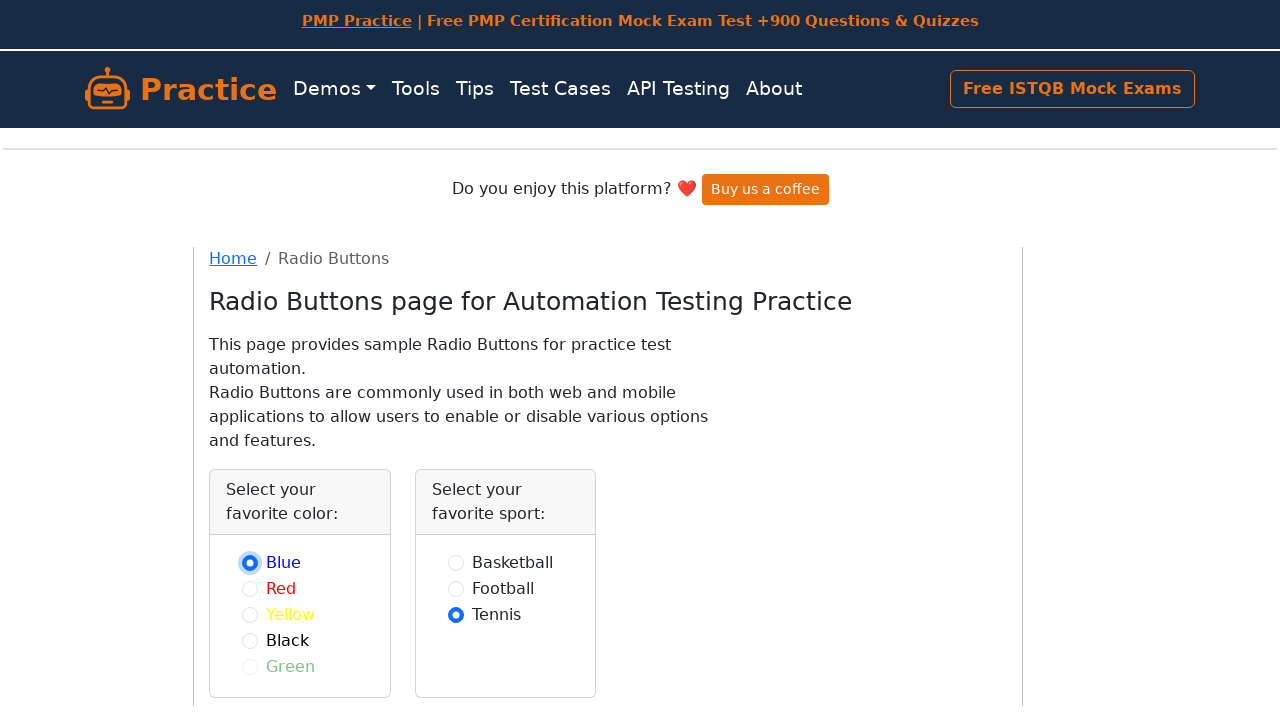

Attempted to click blue radio button again to test deselection behavior at (250, 562) on #blue
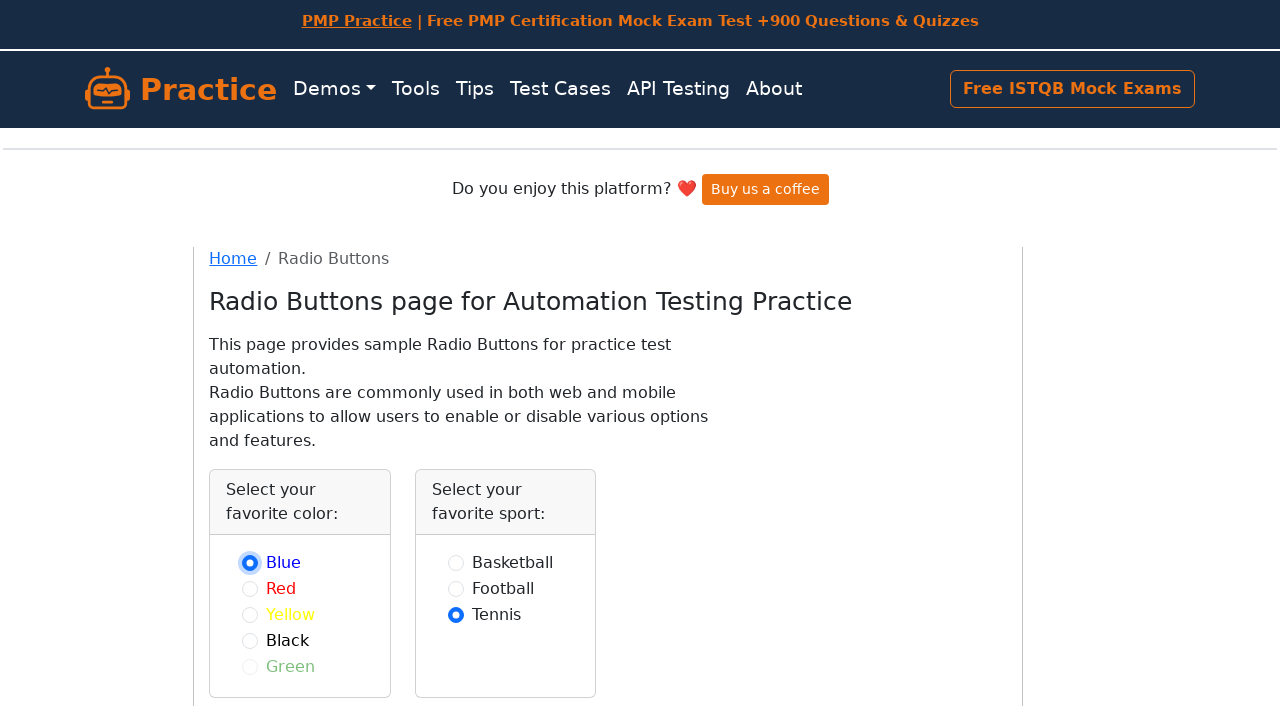

Clicked red radio button at (250, 588) on #red
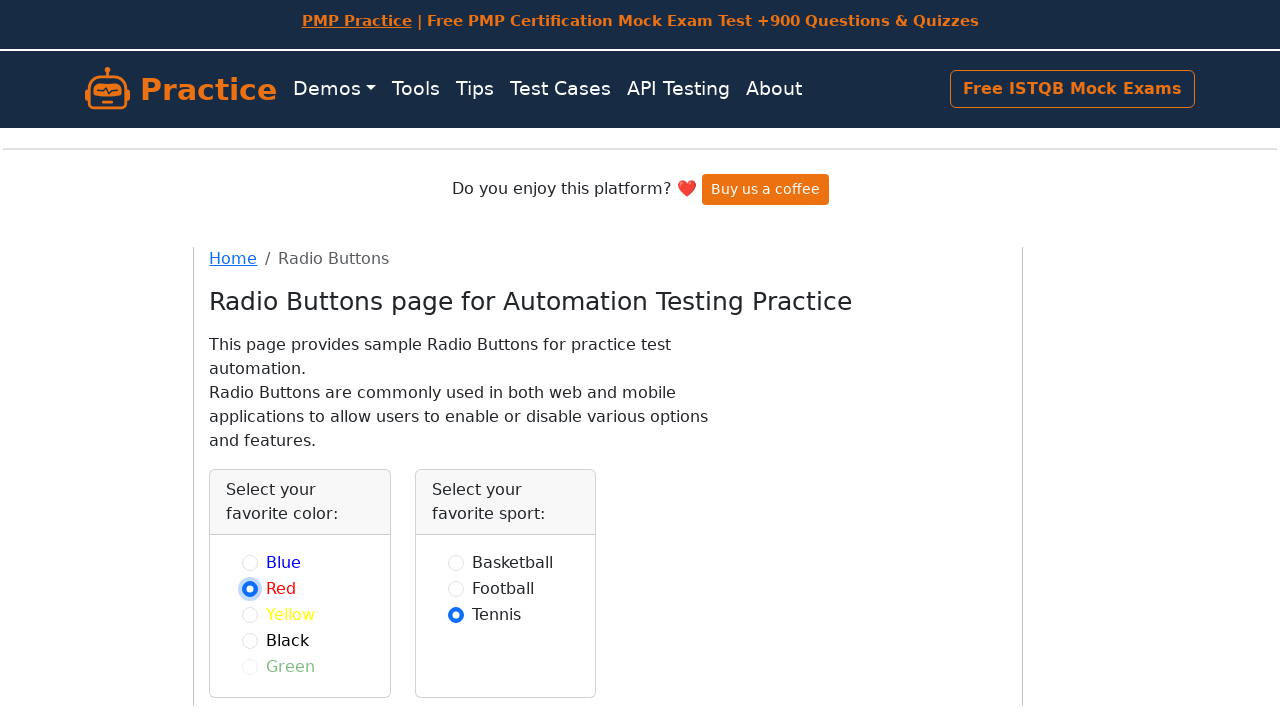

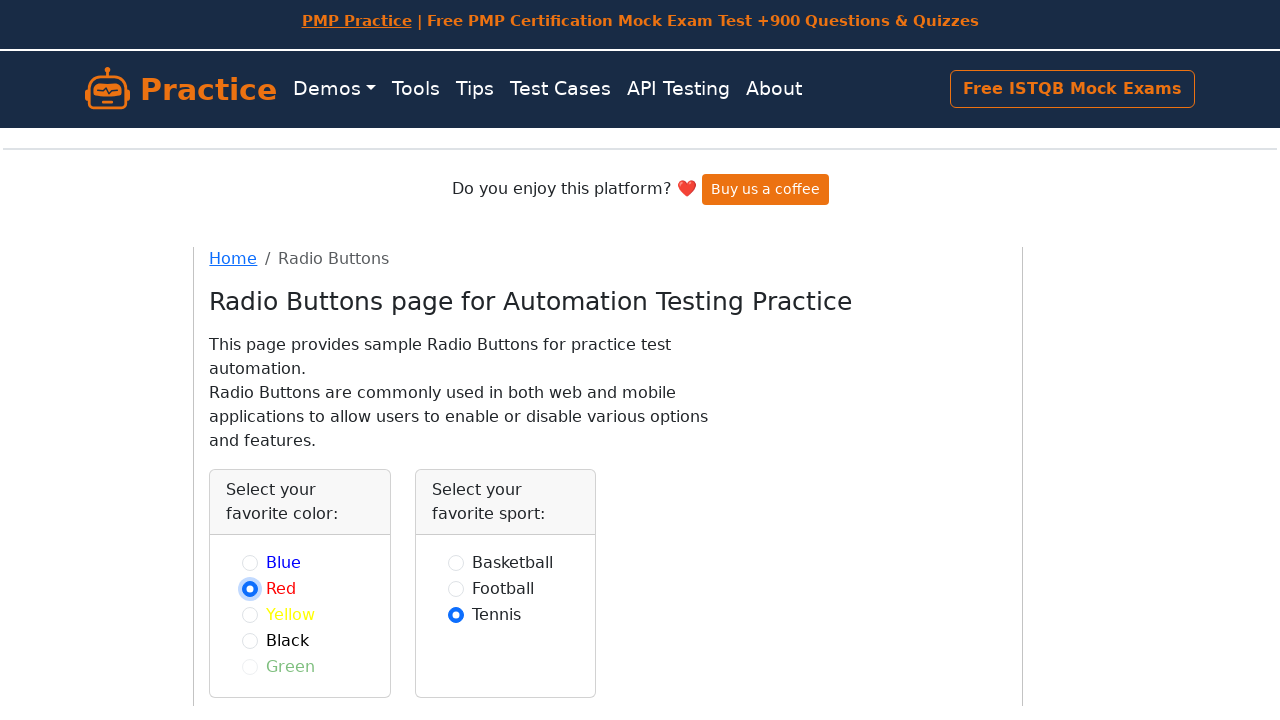